Tests navigation to the autocomplete page and verifies the page title is "Autocomplete"

Starting URL: https://formy-project.herokuapp.com

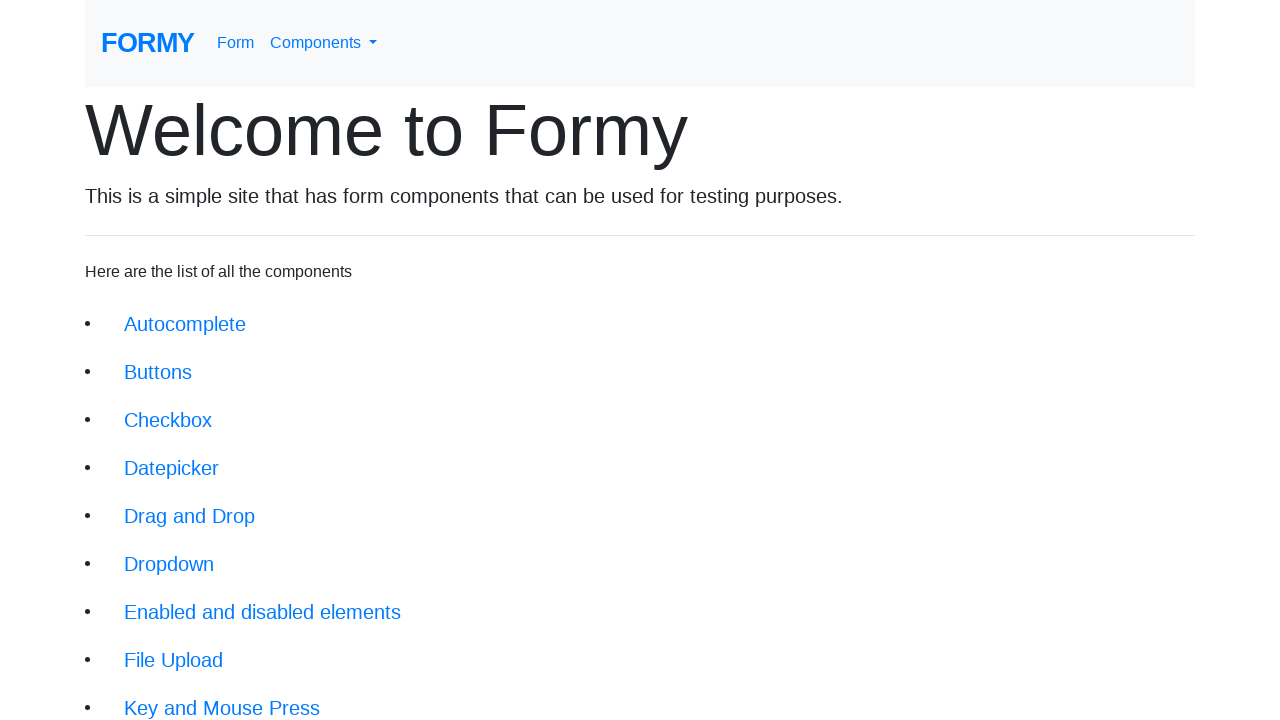

Clicked on autocomplete link to navigate to autocomplete page at (185, 324) on xpath=//li/a[@href='/autocomplete']
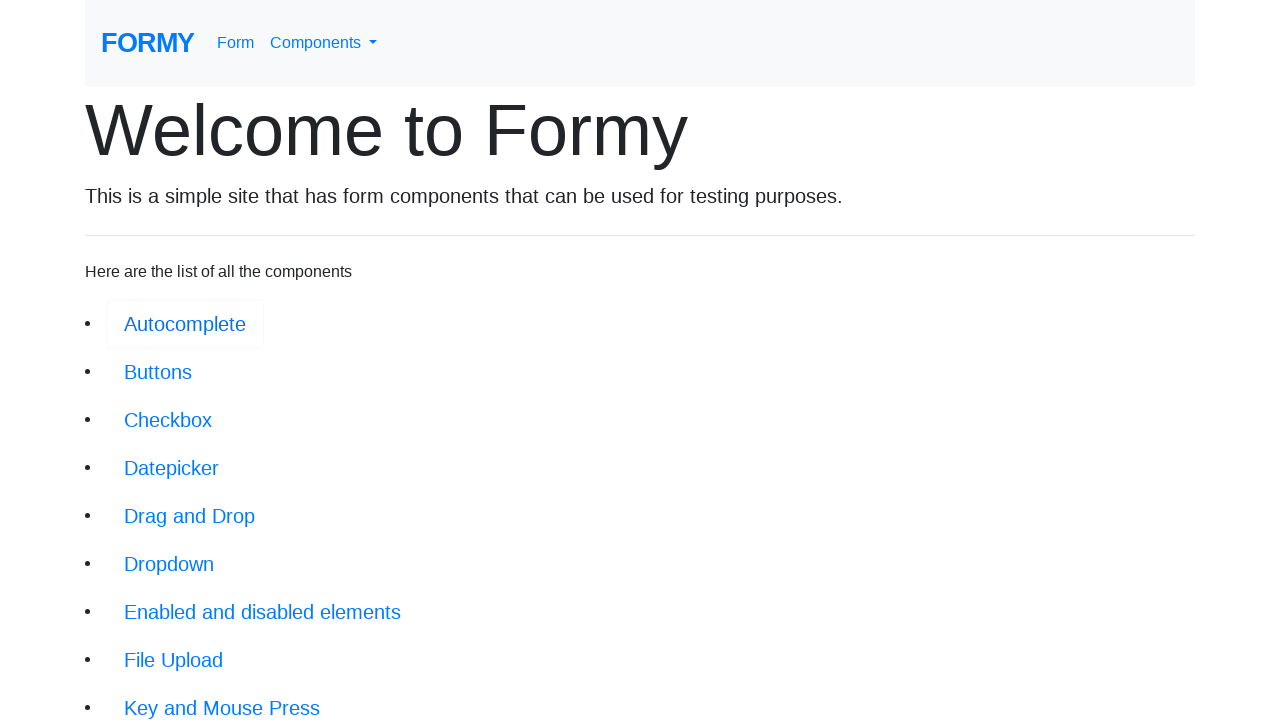

Autocomplete page loaded and h1 heading is visible
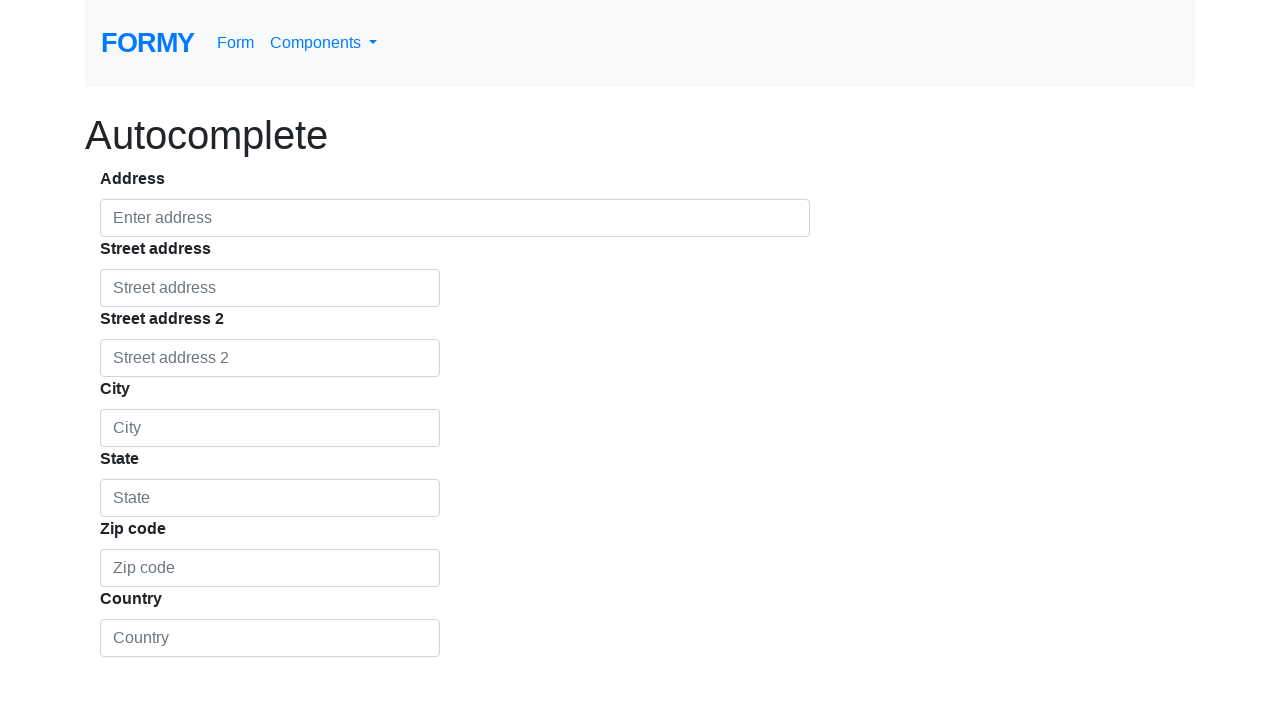

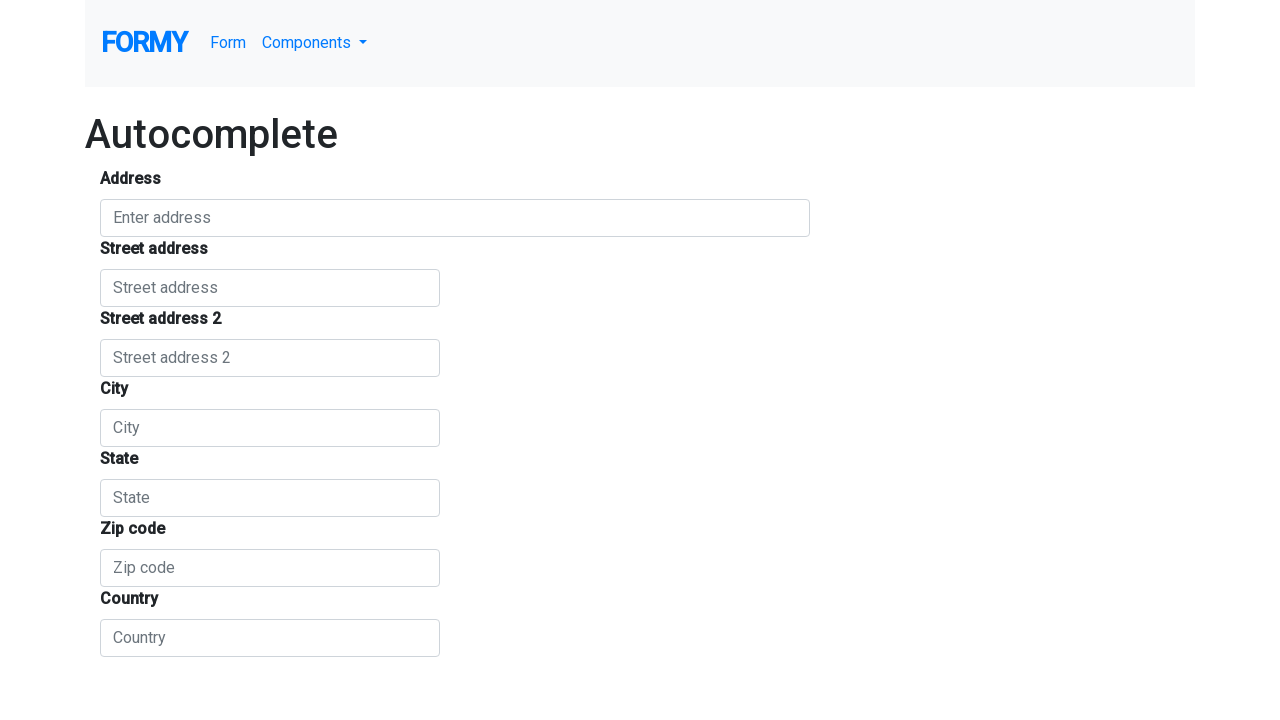